Tests right-click context menu functionality on the Netflix Sign In link, then simulates pressing 'T' key to open the link in a new tab from the browser context menu.

Starting URL: https://www.netflix.com

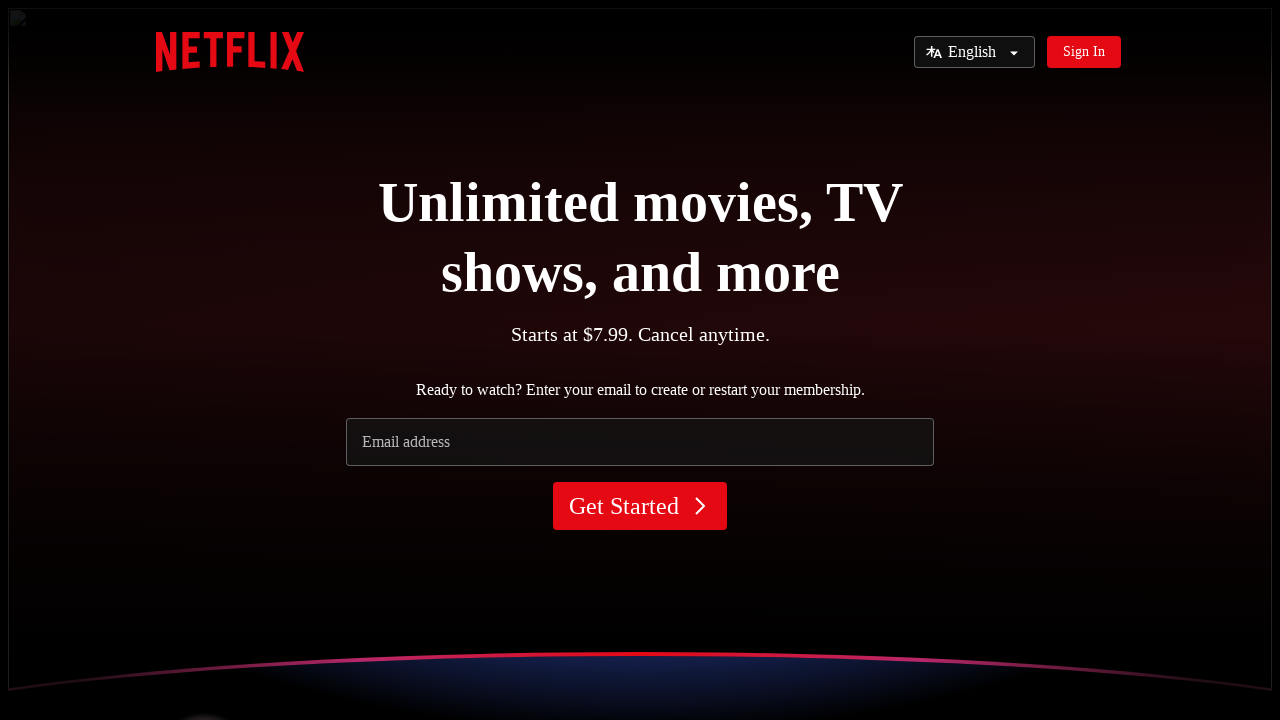

Right-clicked on the 'Sign In' link to open context menu at (1084, 52) on //a[.='Sign In']
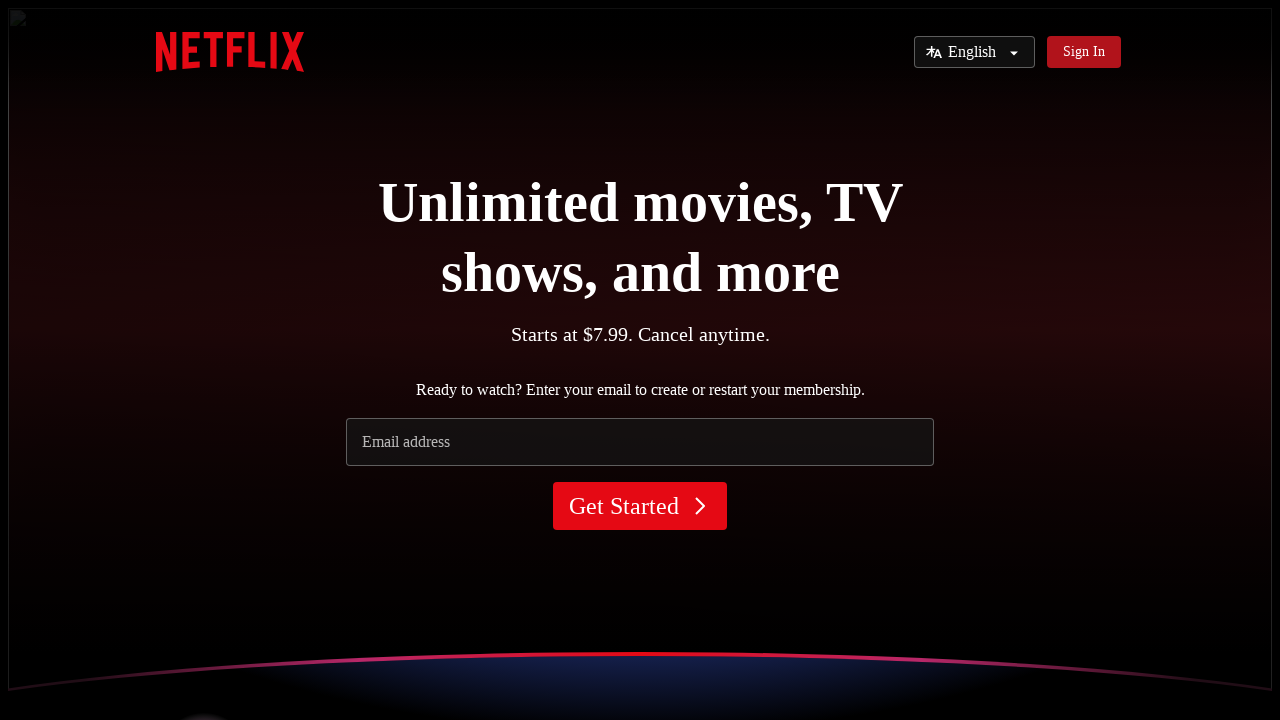

Pressed 'T' key to open link in new tab from context menu
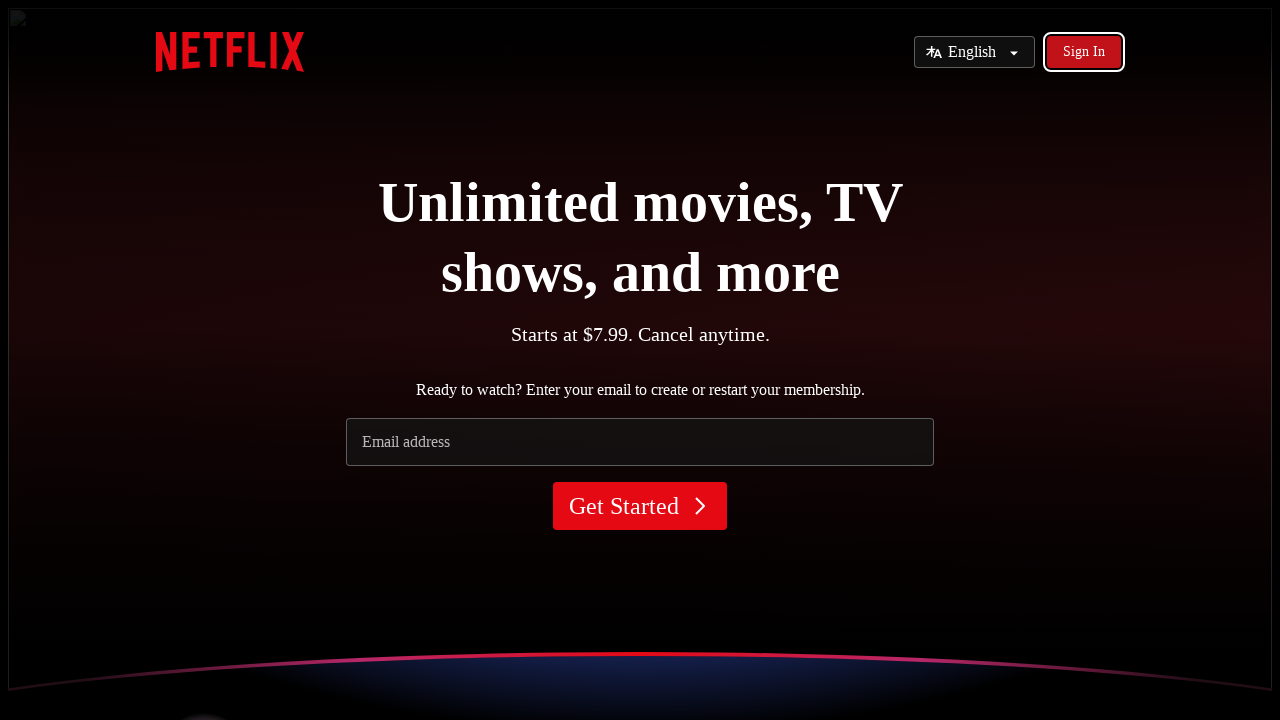

Waited 1000ms for new tab to open
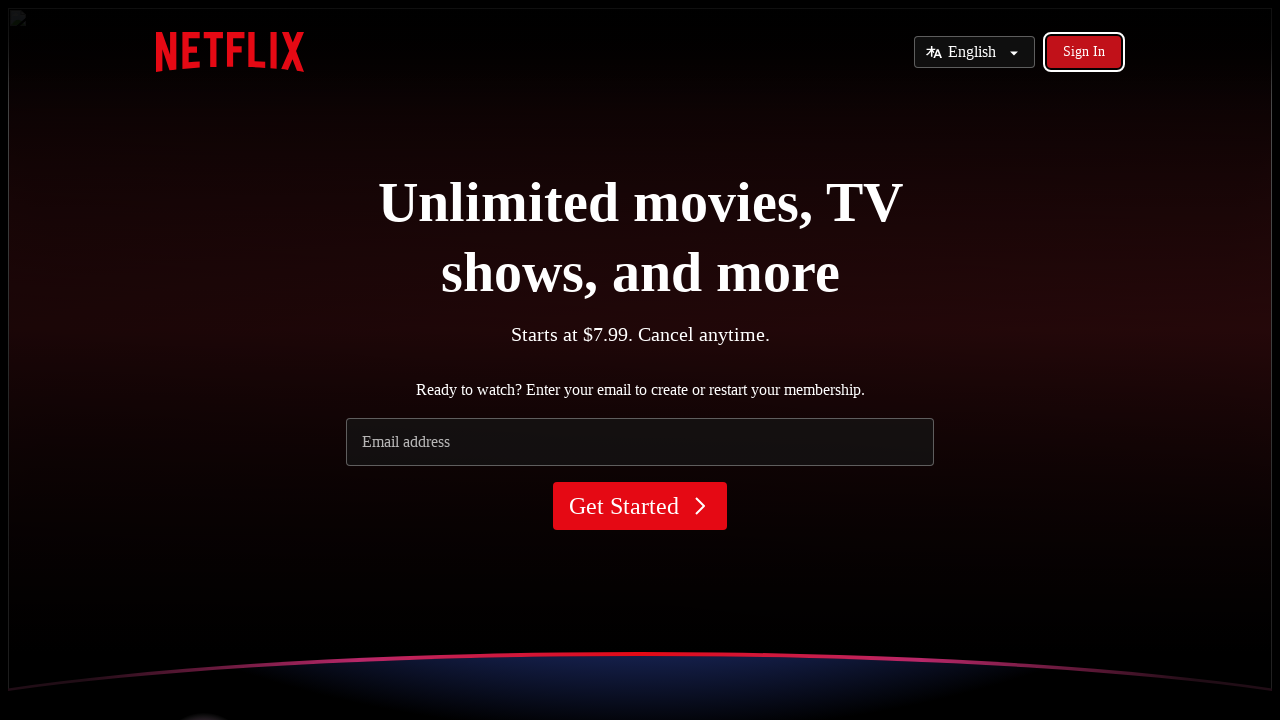

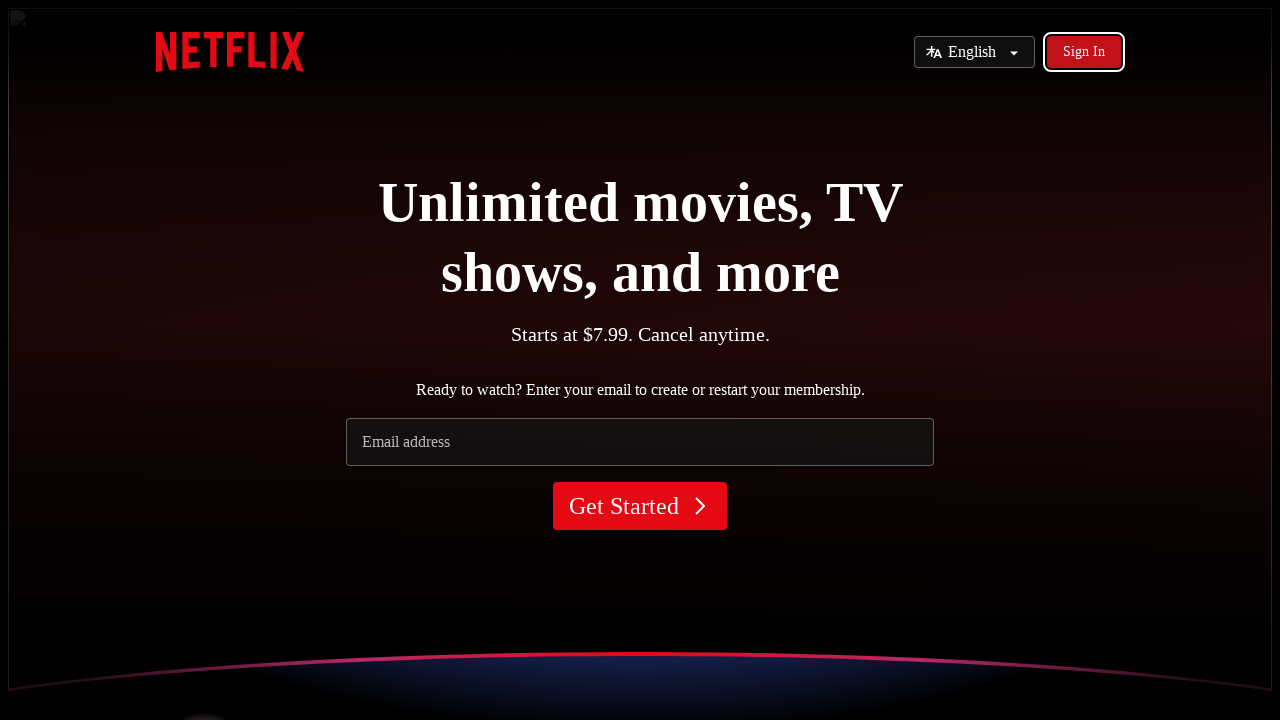